Tests opening and closing a JavaScript modal dialog

Starting URL: https://formy-project.herokuapp.com/modal

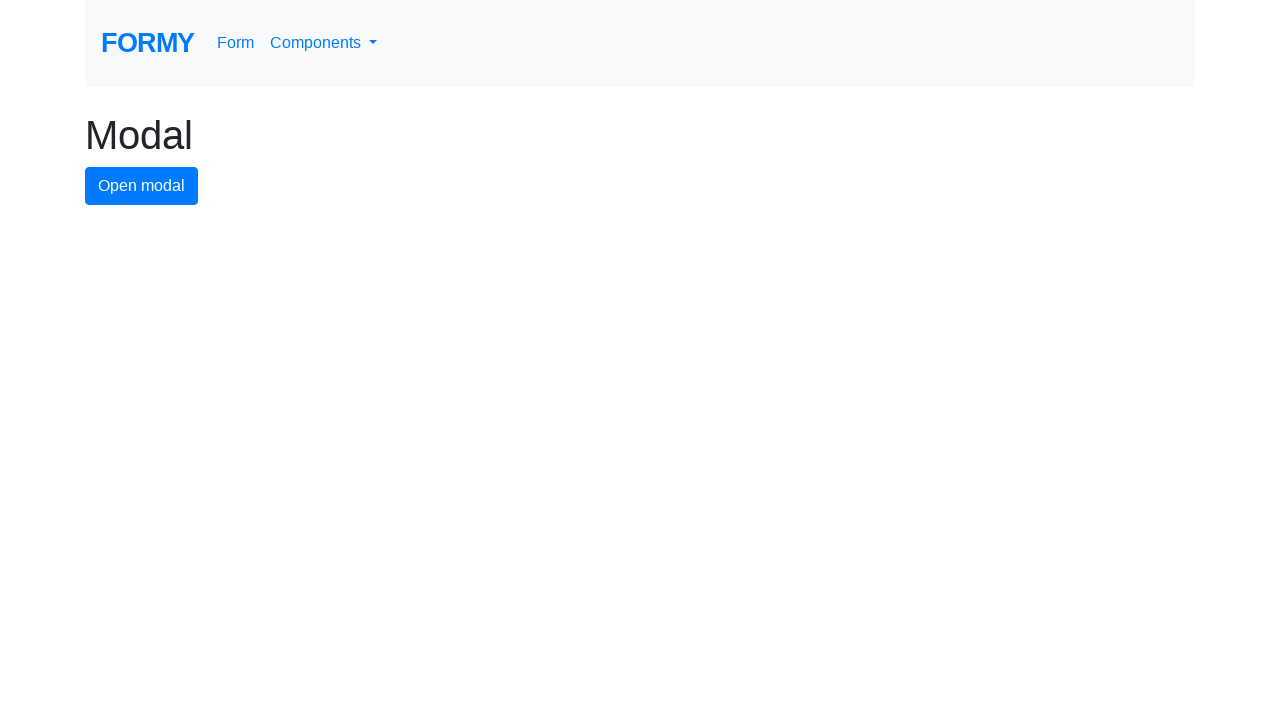

Clicked 'Open modal' button to open JavaScript modal dialog at (142, 186) on button:has-text('Open modal')
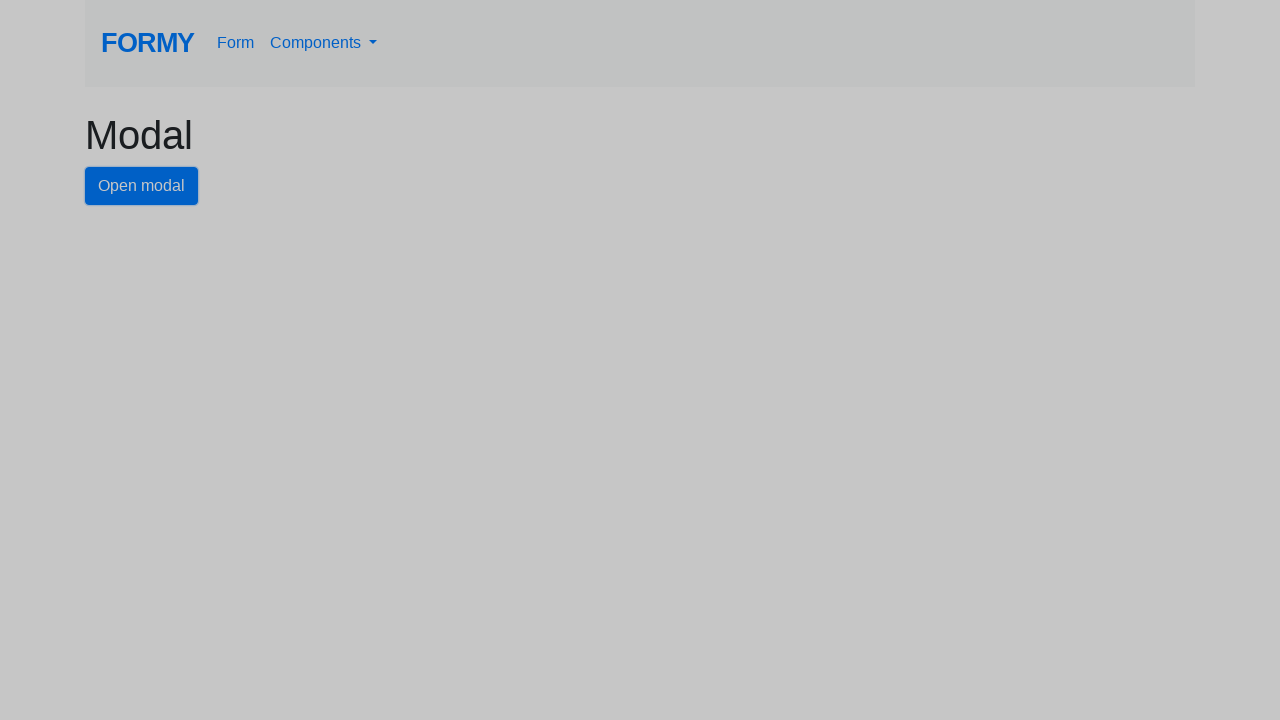

Modal dialog appeared with label visible
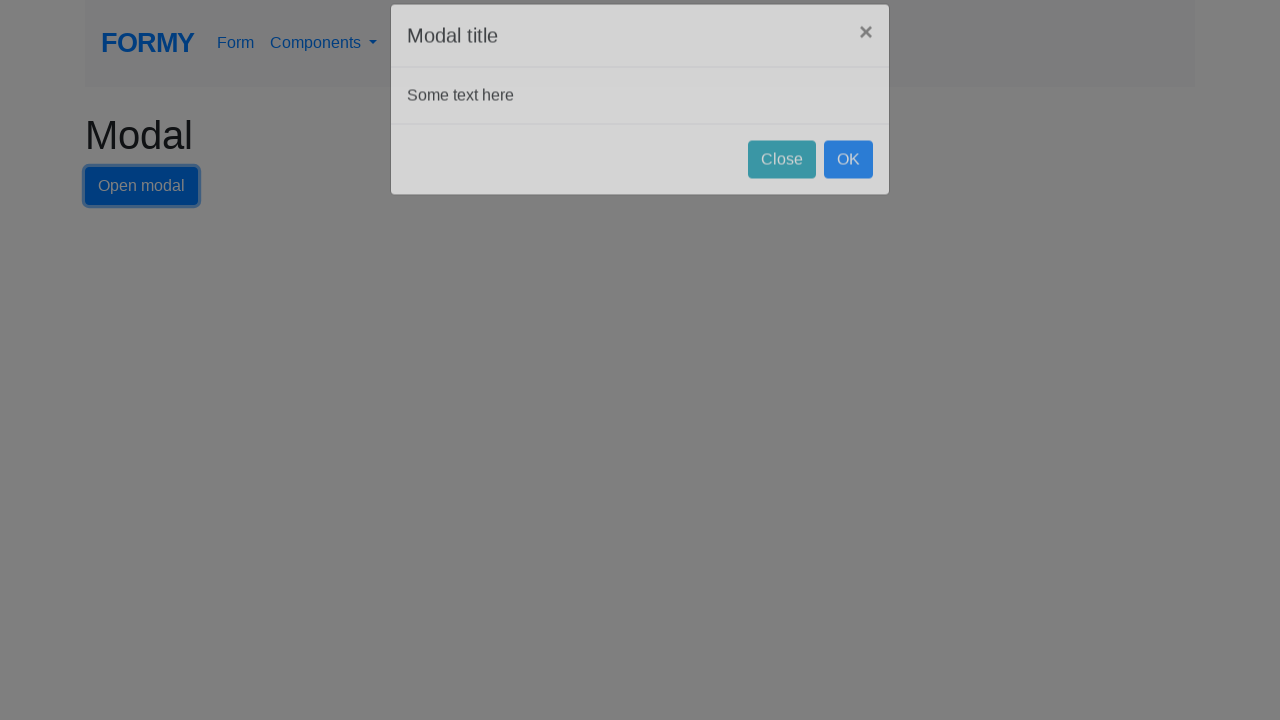

Clicked close button to close the modal dialog at (782, 184) on #close-button
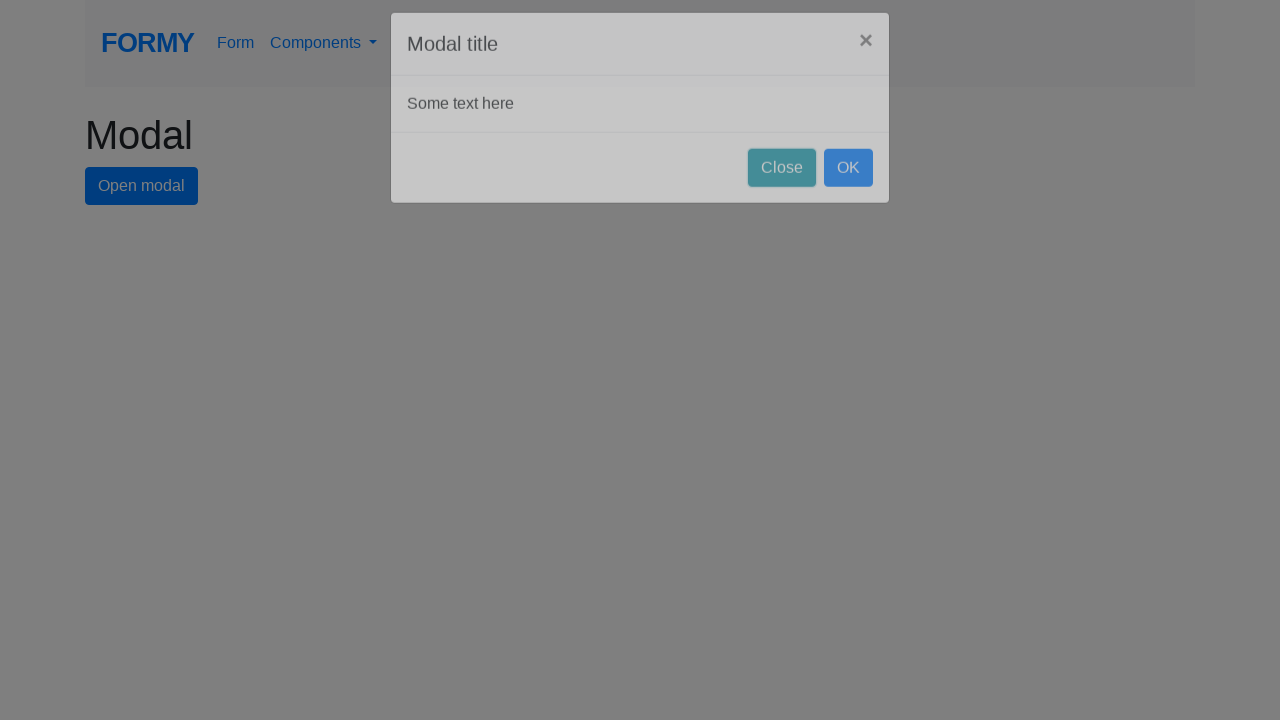

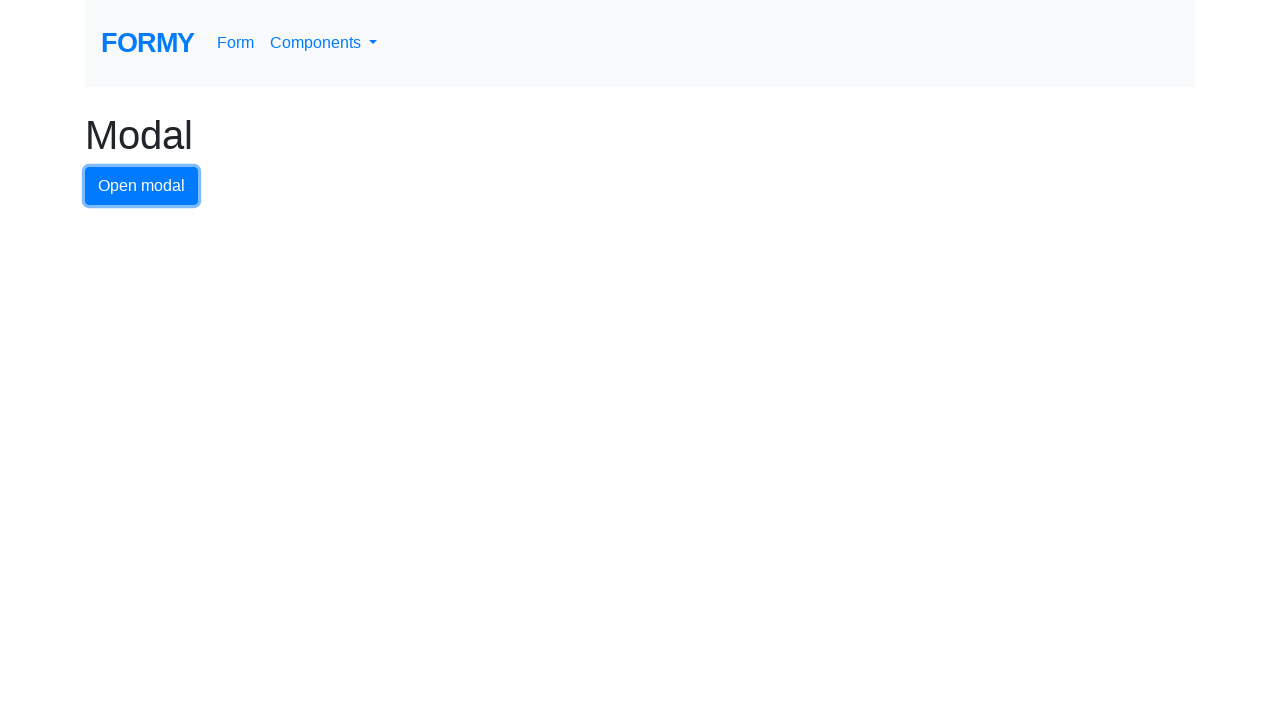